Tests adding specific products (Broccoli and Cauliflower) to the shopping cart on a practice e-commerce site by iterating through product listings and clicking the add button for matching items.

Starting URL: https://rahulshettyacademy.com/seleniumPractise/#/

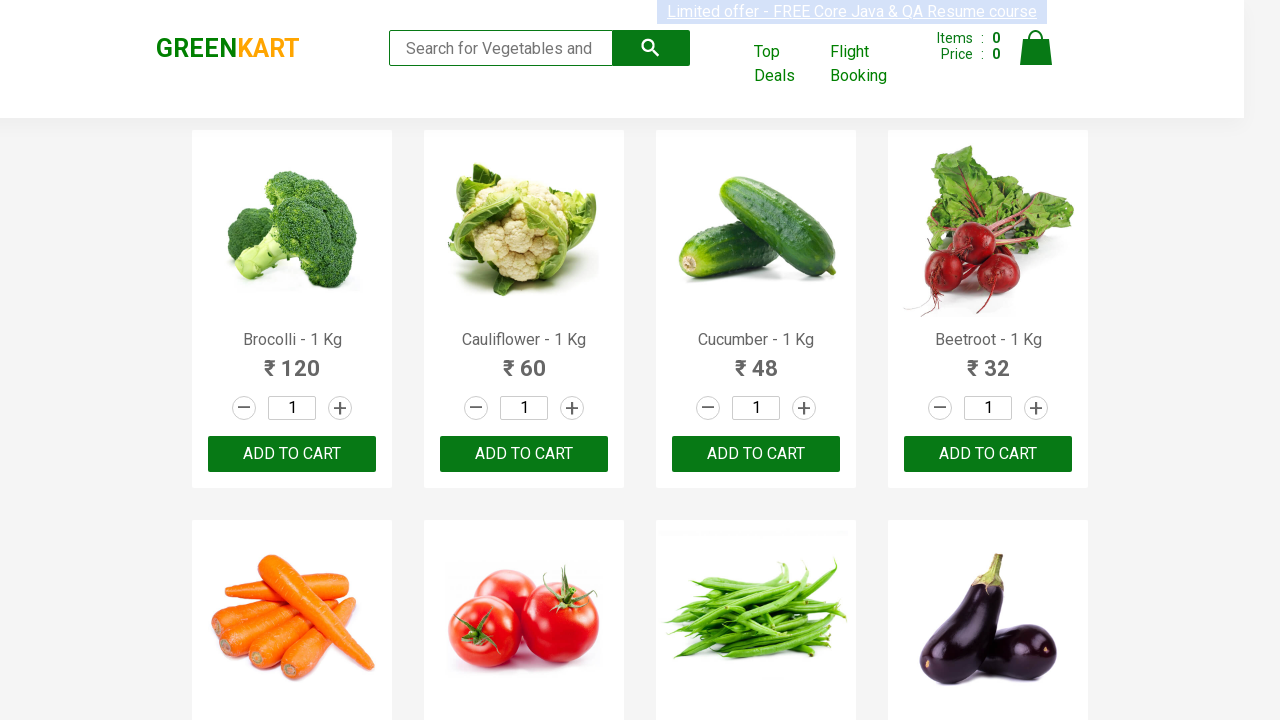

Waited for product listings to load
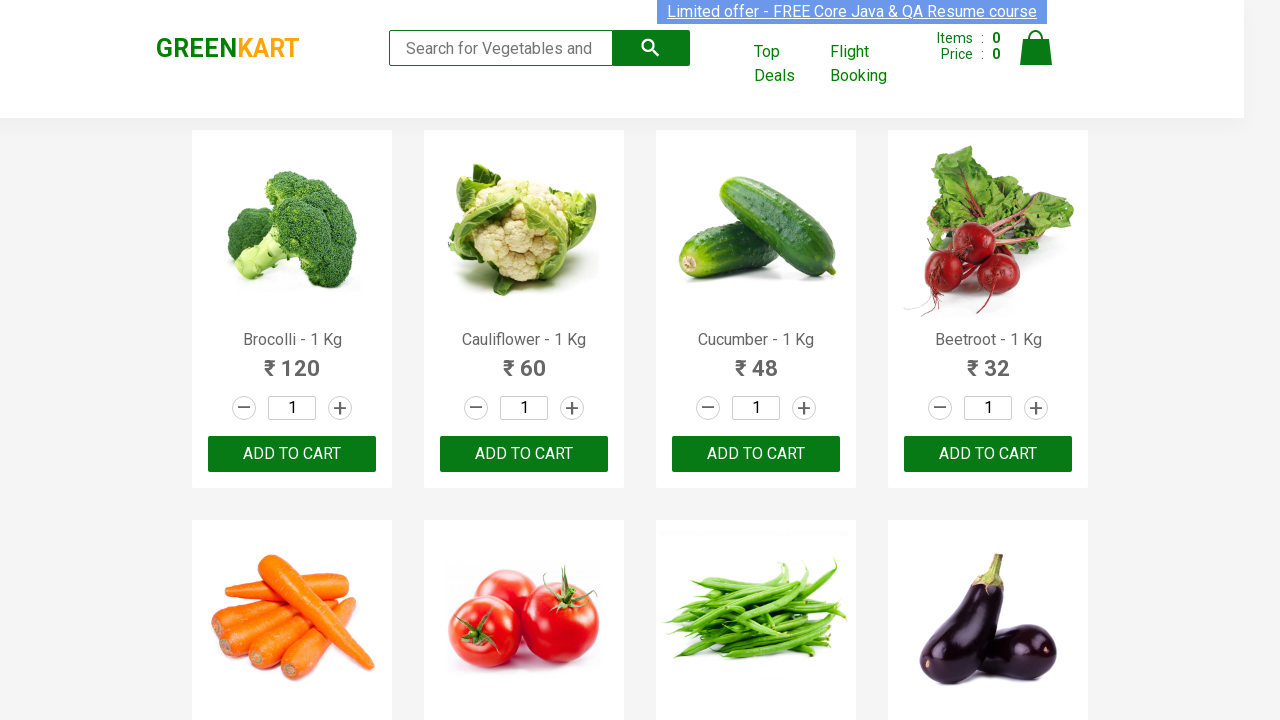

Initialized shopping list with Broccoli and Cauliflower
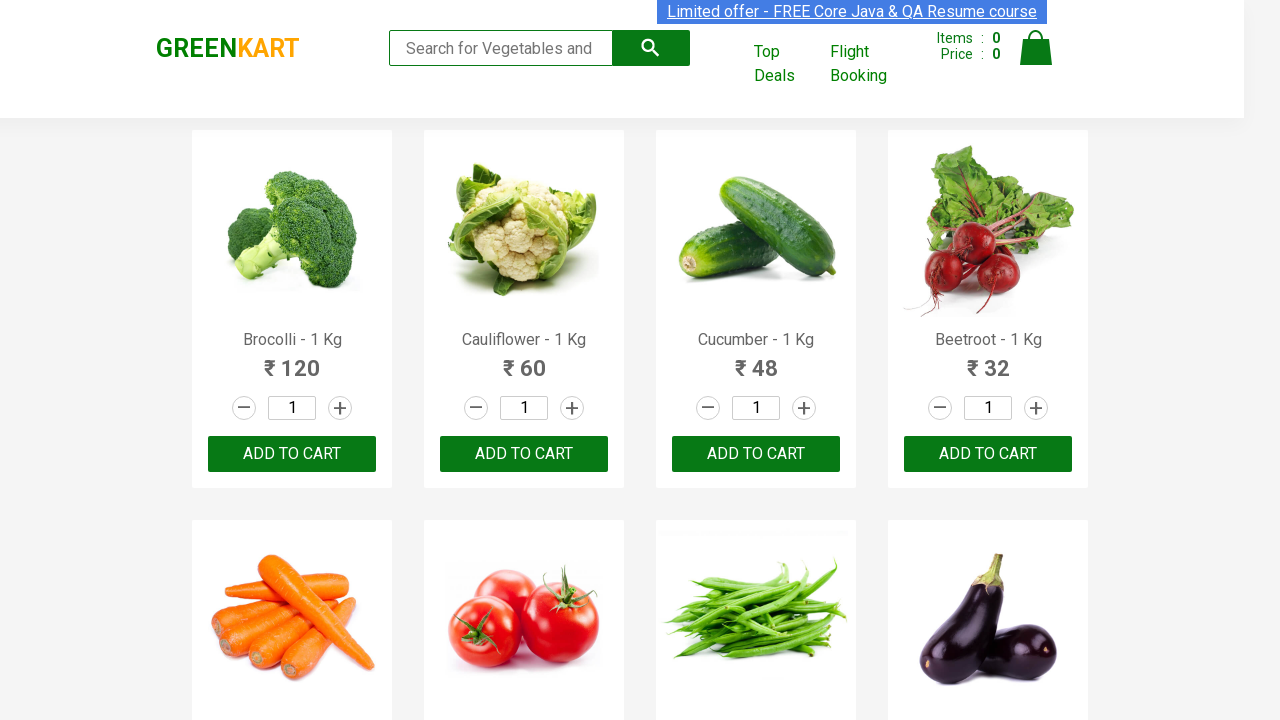

Retrieved all product elements from page
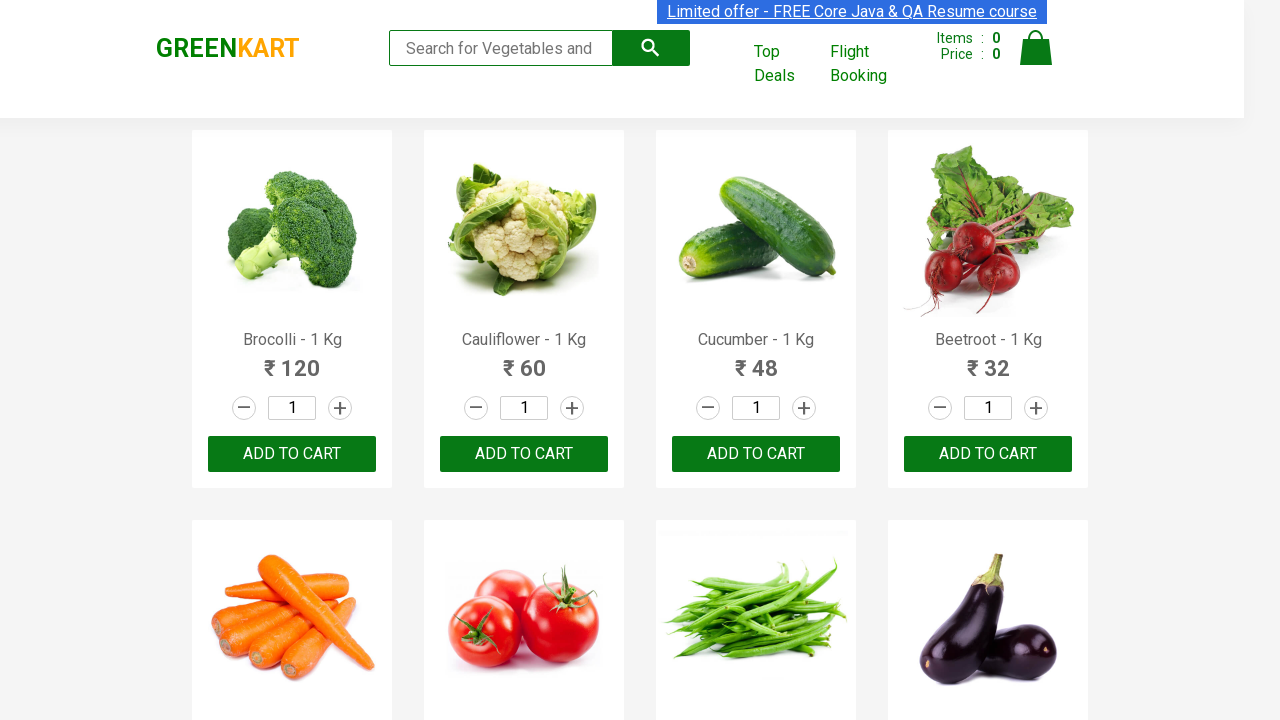

Retrieved product name: Brocolli - 1 Kg
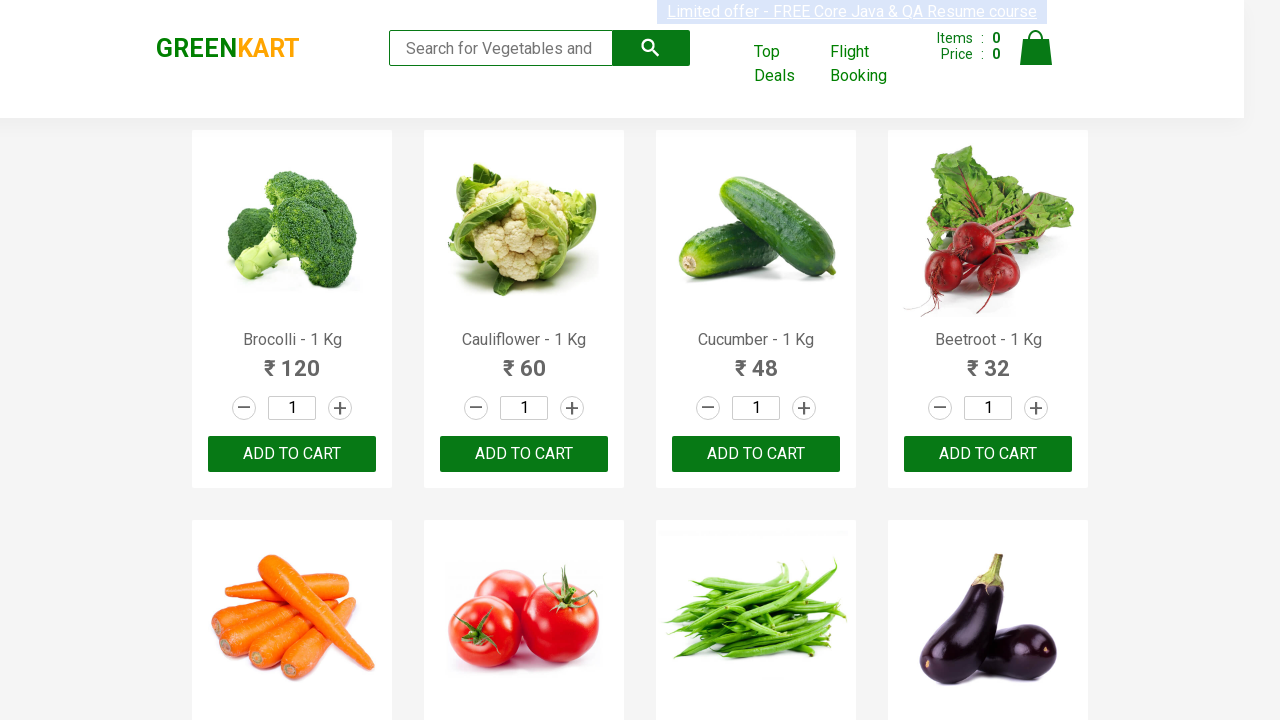

Formatted product name to: Brocolli
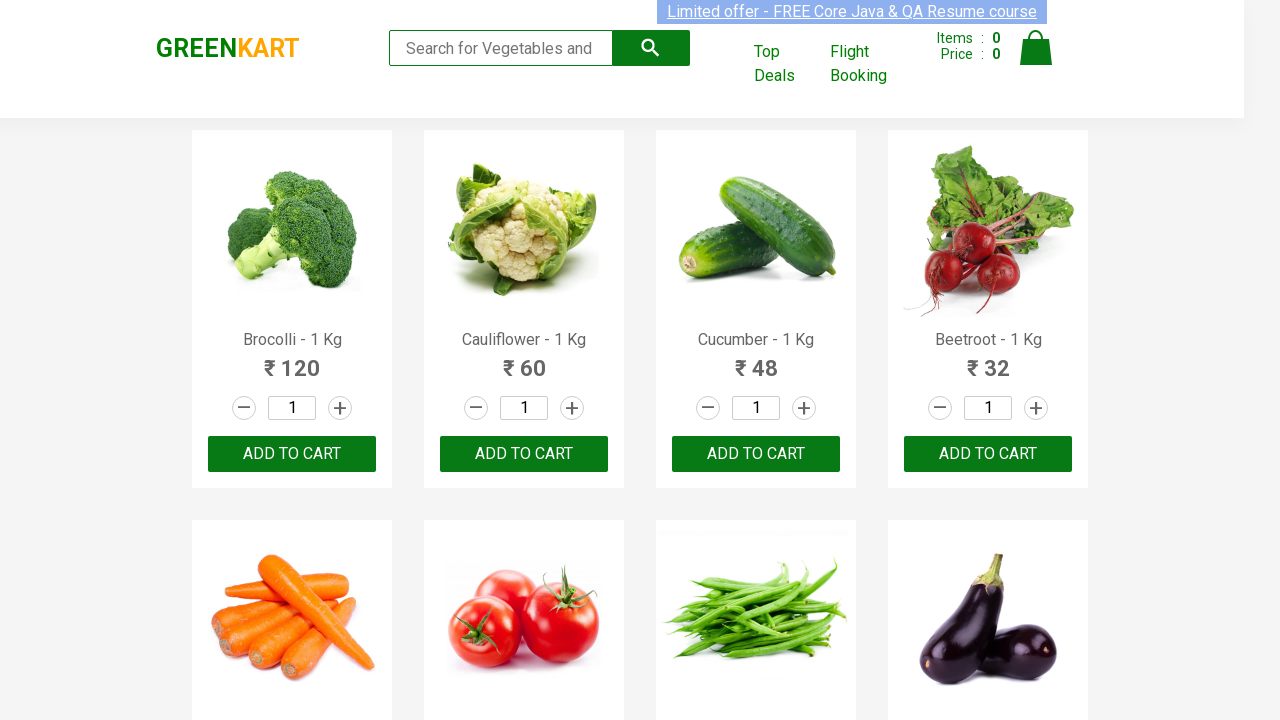

Product 'Brocolli' matches shopping list
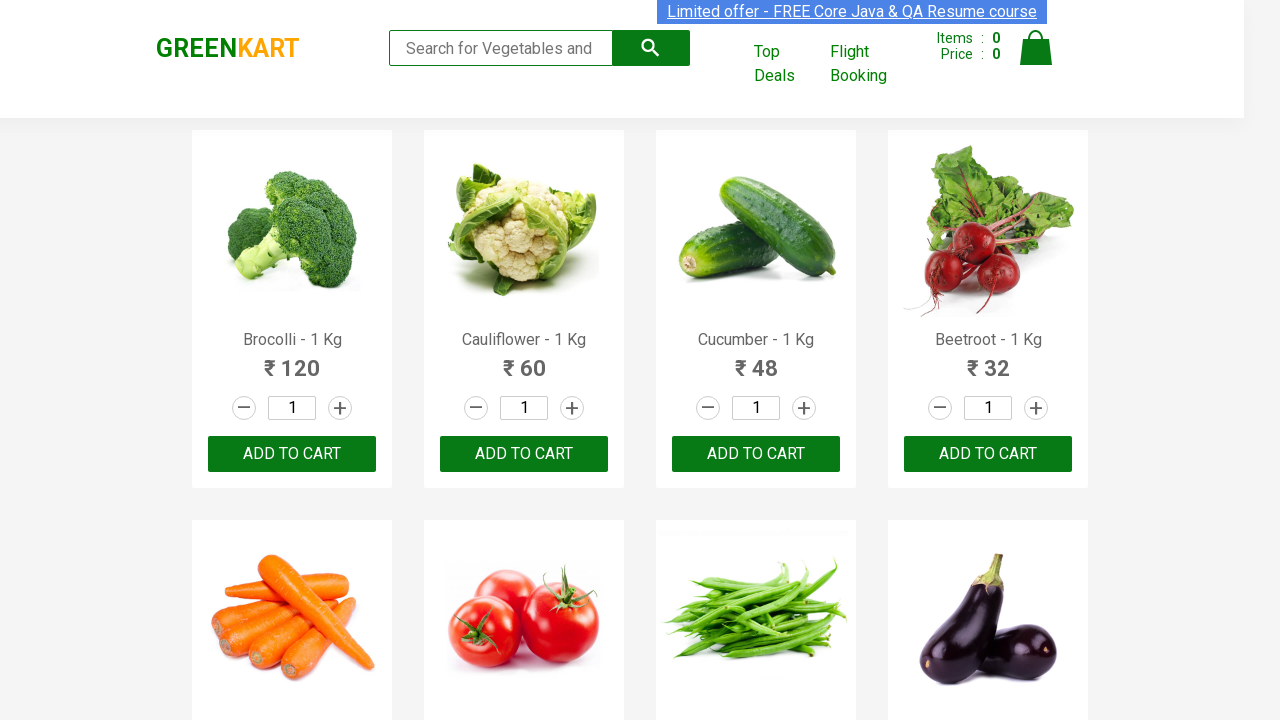

Clicked 'ADD TO CART' button for Brocolli at (292, 454) on .product >> nth=0 >> button:has-text('ADD TO CART')
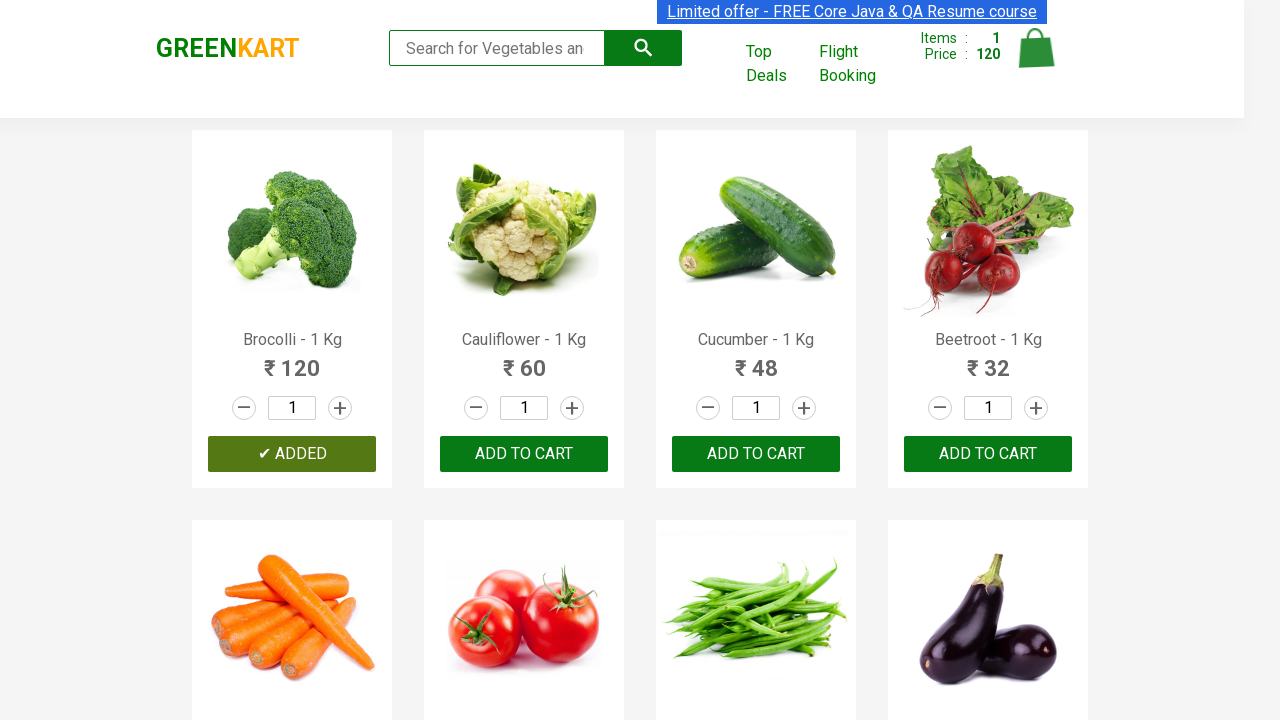

Retrieved product name: Cauliflower - 1 Kg
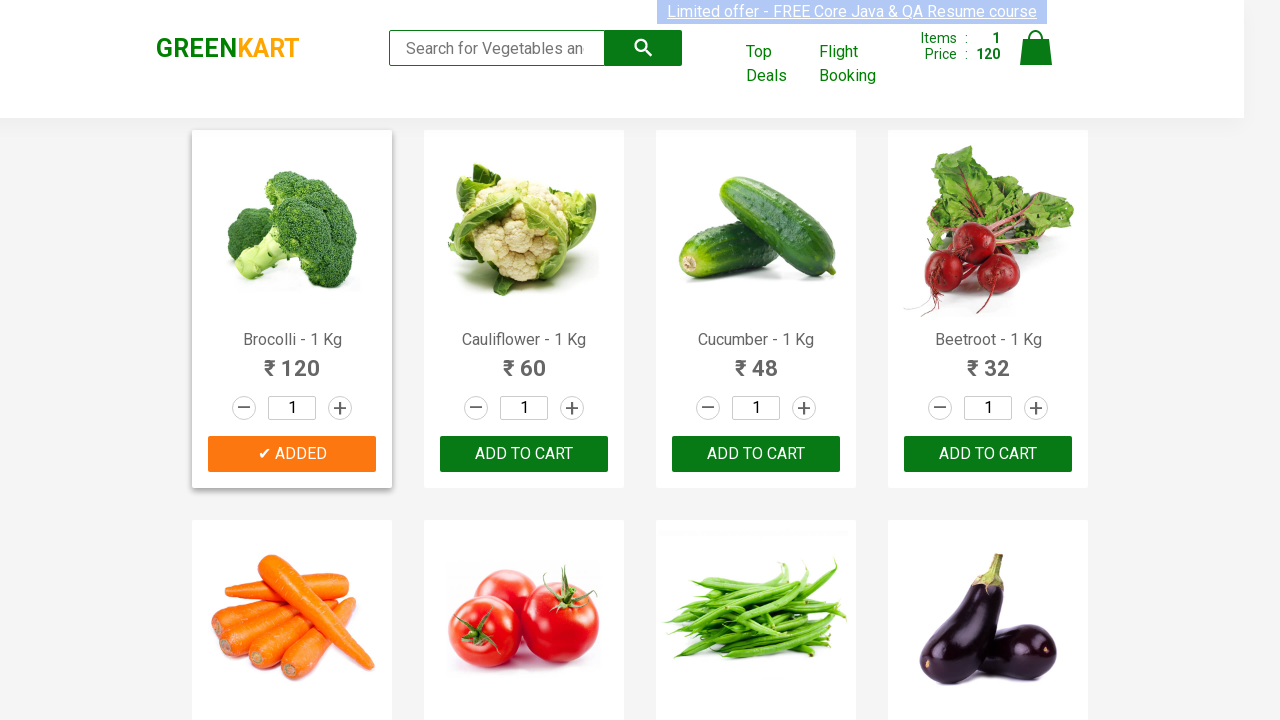

Formatted product name to: Cauliflower
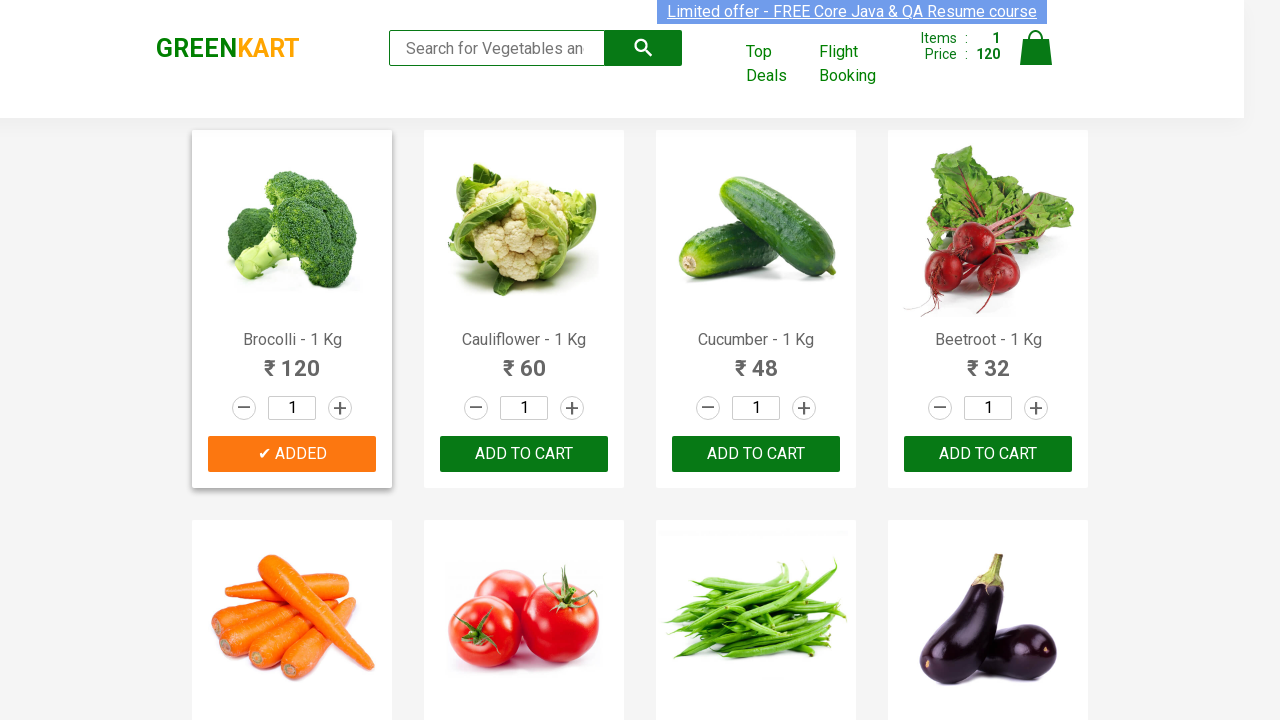

Product 'Cauliflower' matches shopping list
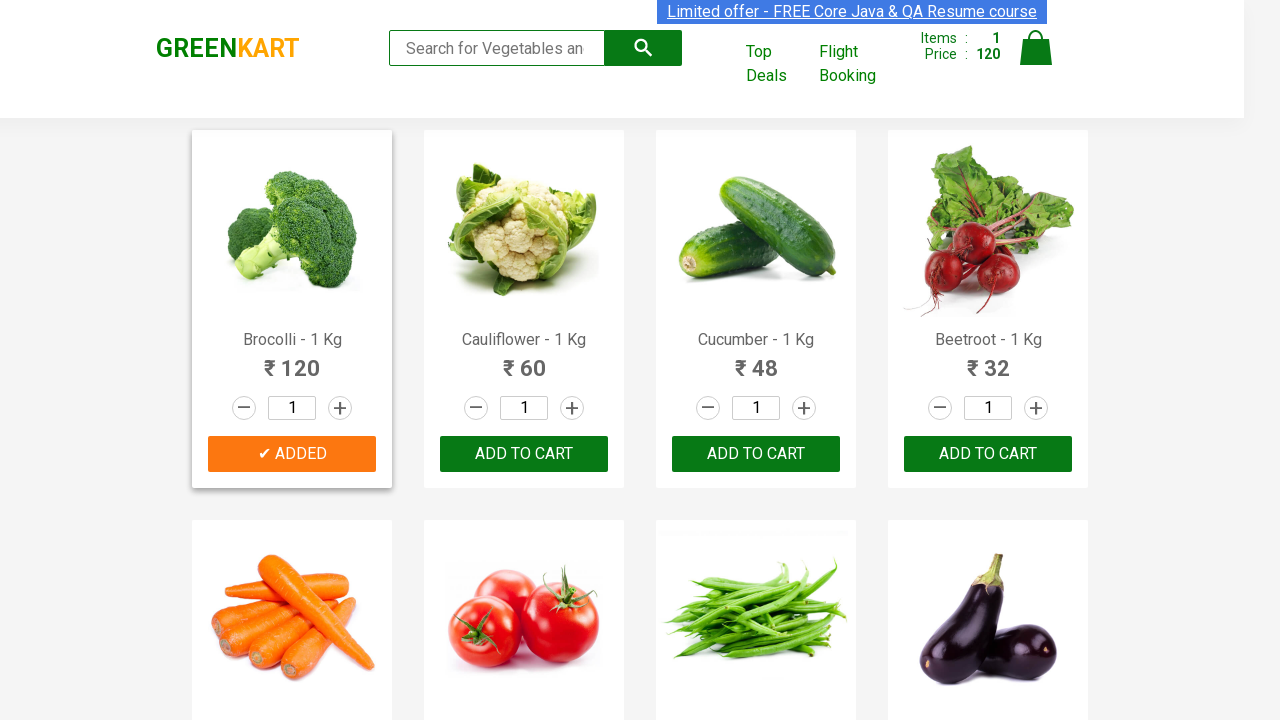

Clicked 'ADD TO CART' button for Cauliflower at (524, 454) on .product >> nth=1 >> button:has-text('ADD TO CART')
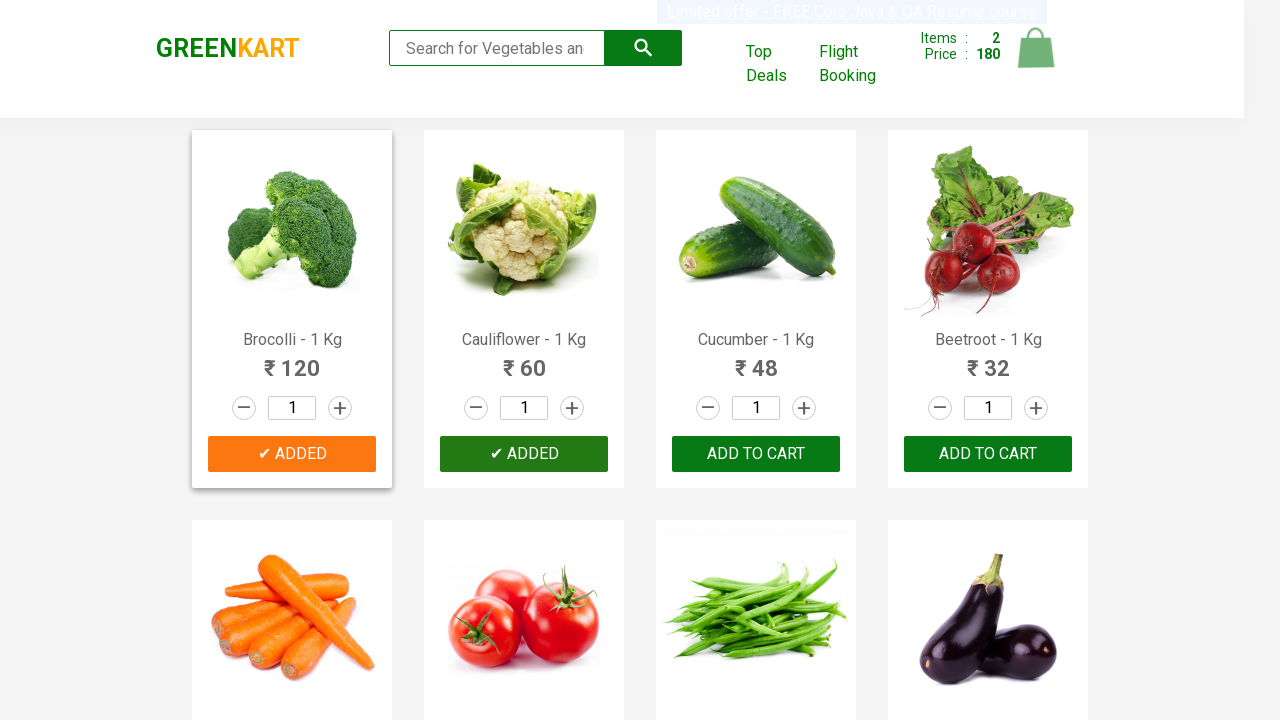

Both required items added to cart, stopping product iteration
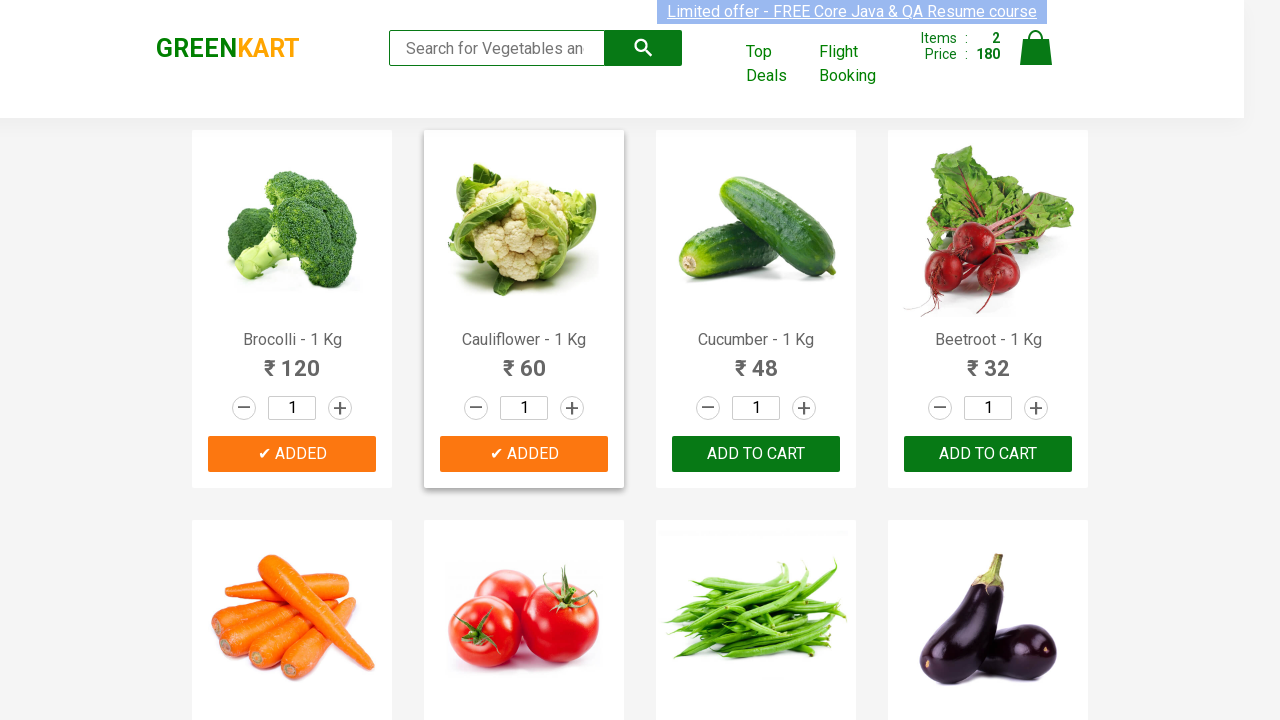

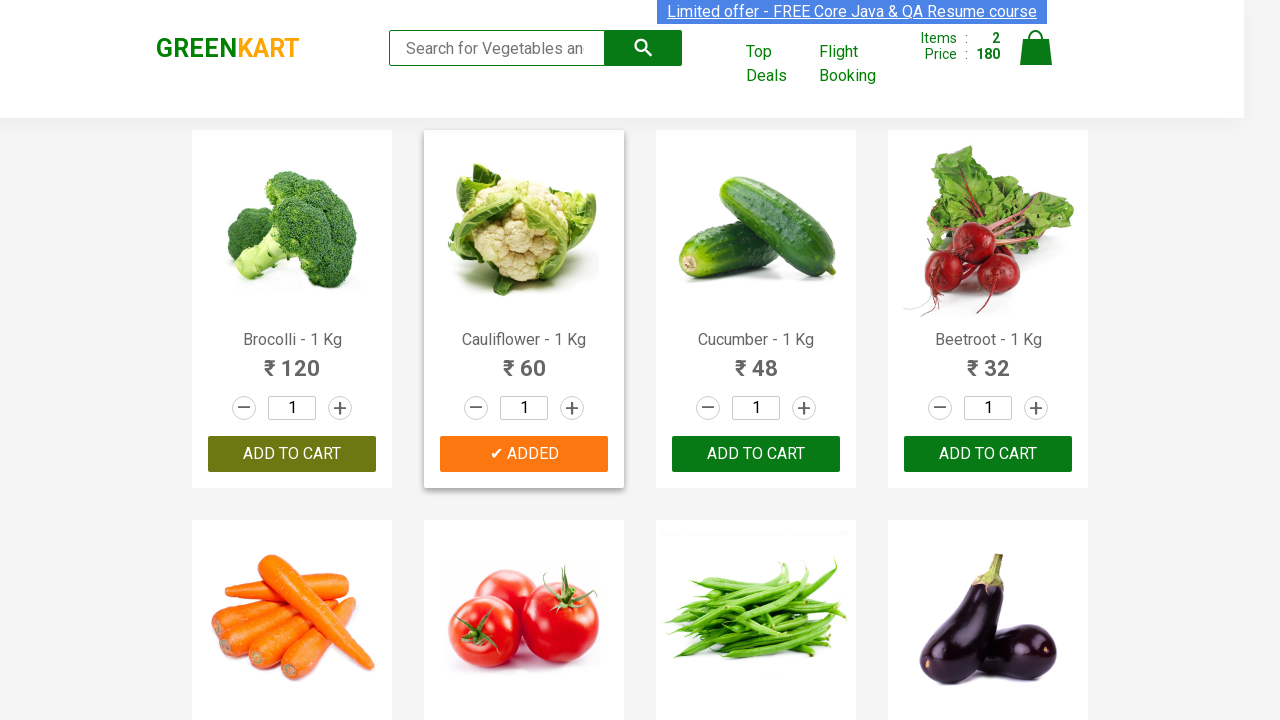